Tests multi-select dropdown functionality by selecting multiple options using different methods and then deselecting all

Starting URL: http://omayo.blogspot.com

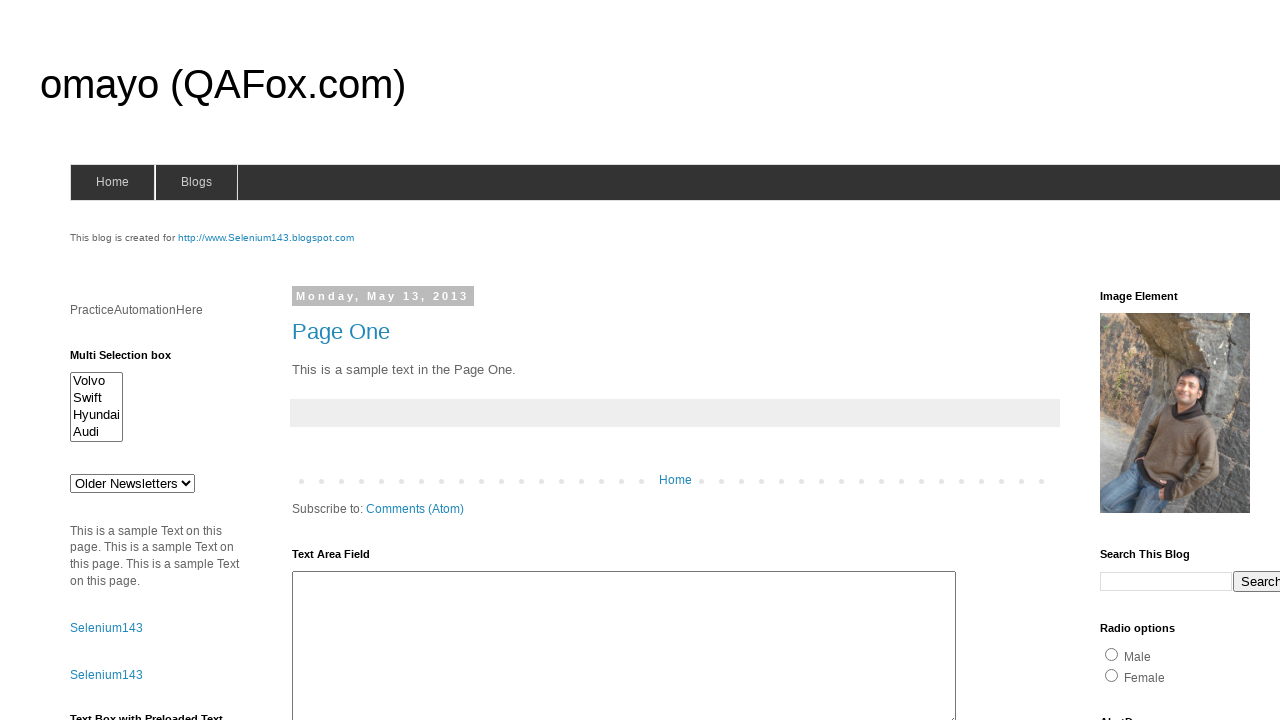

Located multi-select dropdown element with id 'multiselect1'
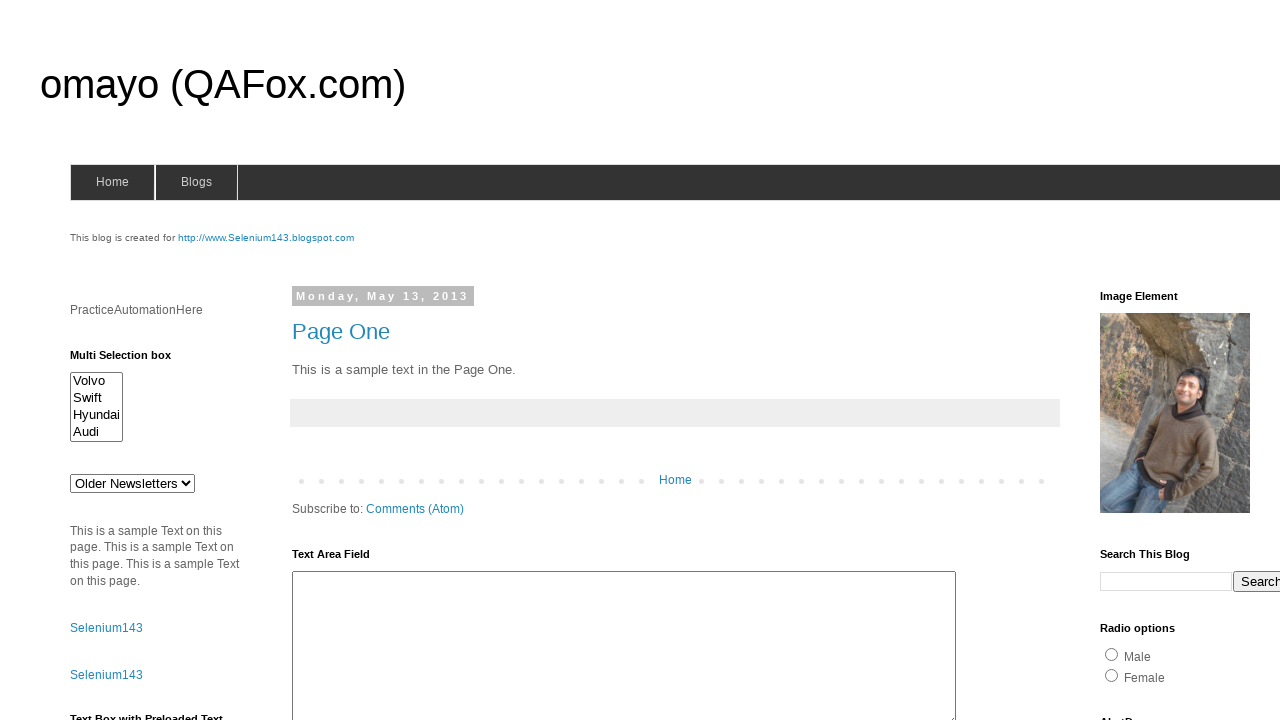

Selected first option (Volvo) by index on #multiselect1
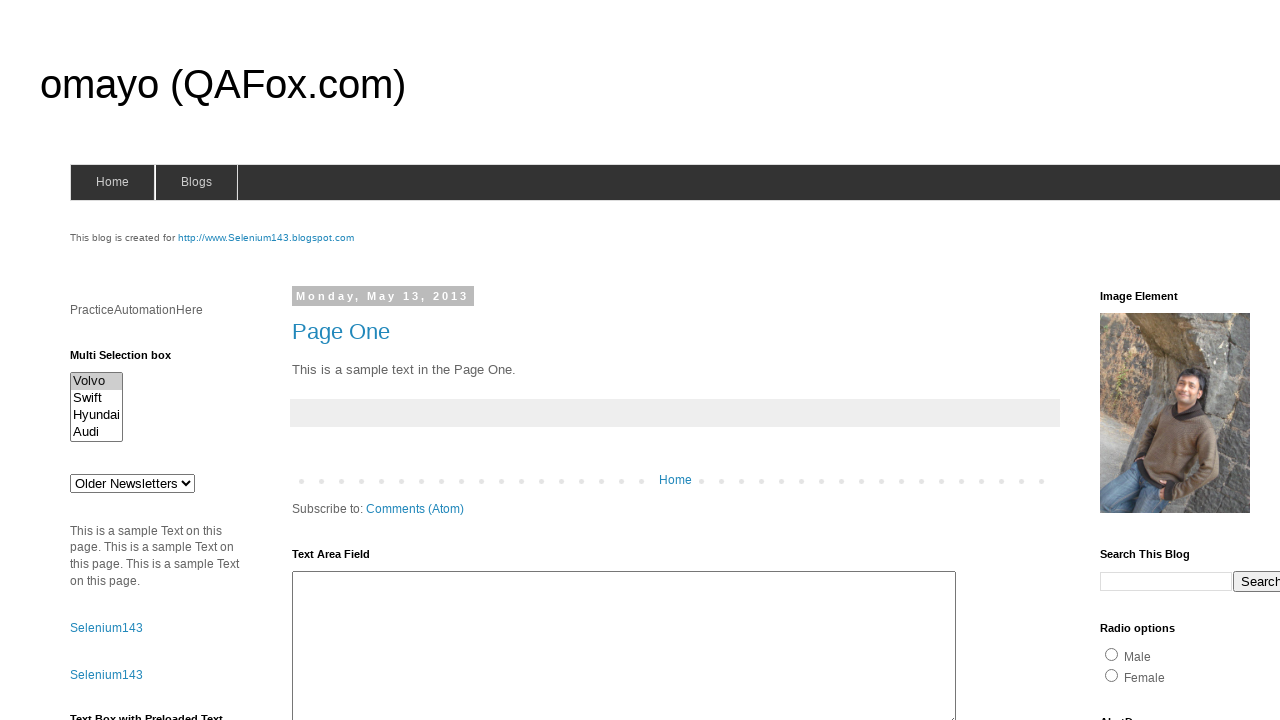

Selected Audi option by value 'audix' on #multiselect1
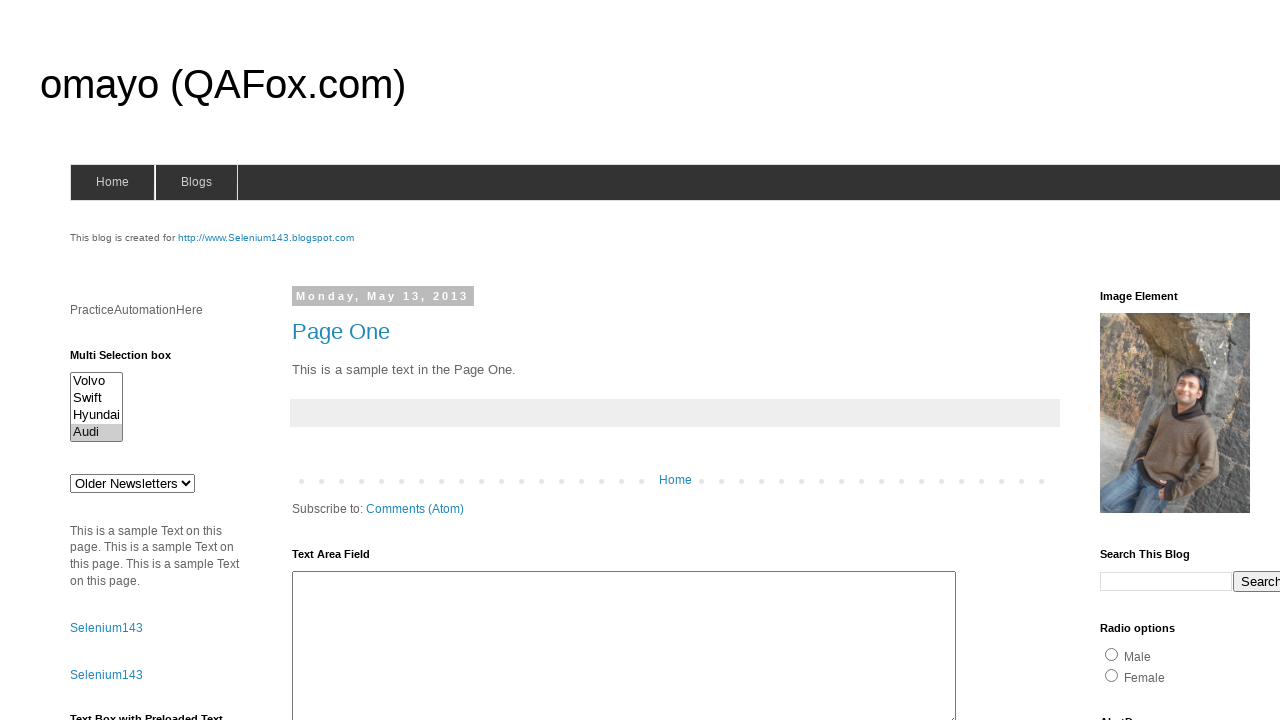

Selected Hyundai option by visible text label on #multiselect1
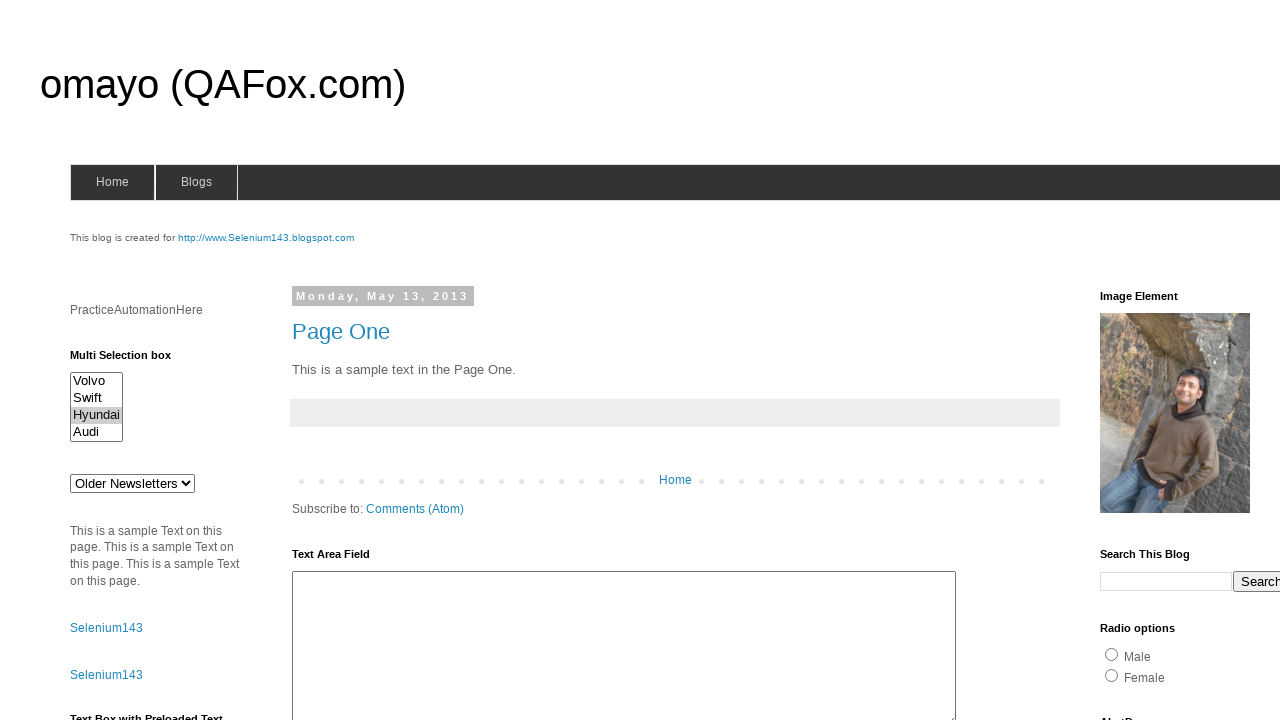

Deselected all options from the multi-select dropdown on #multiselect1
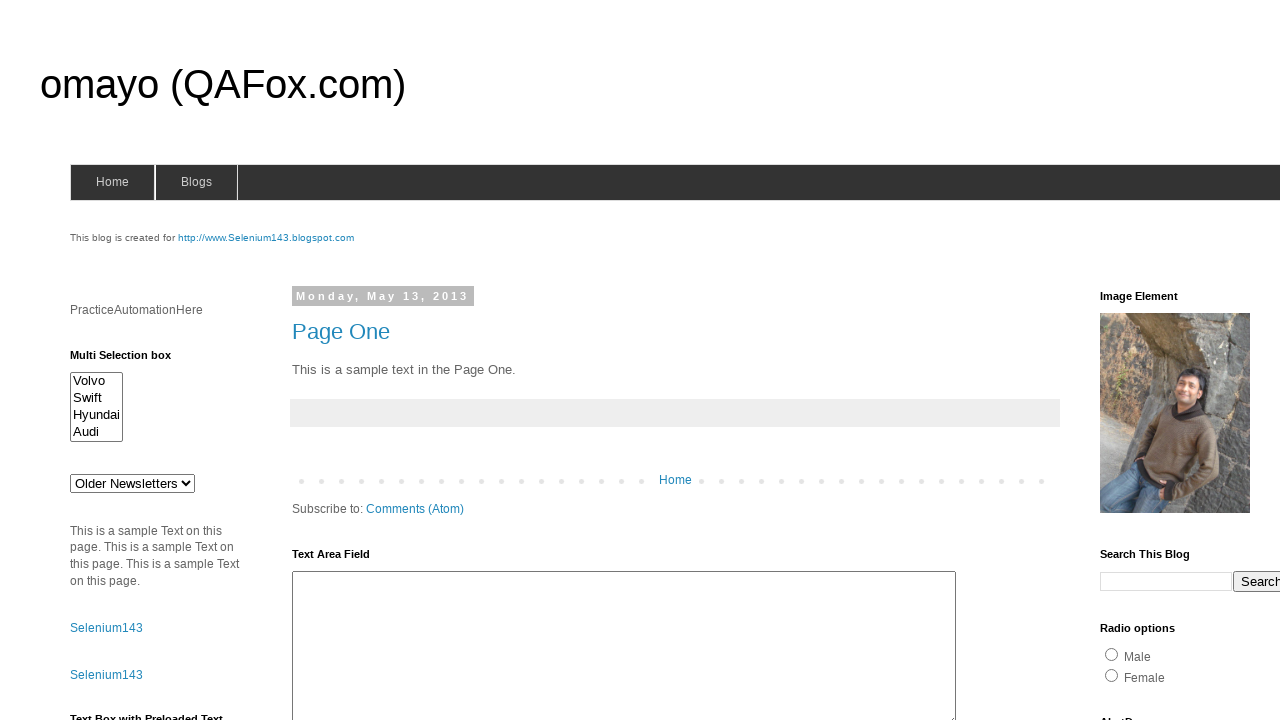

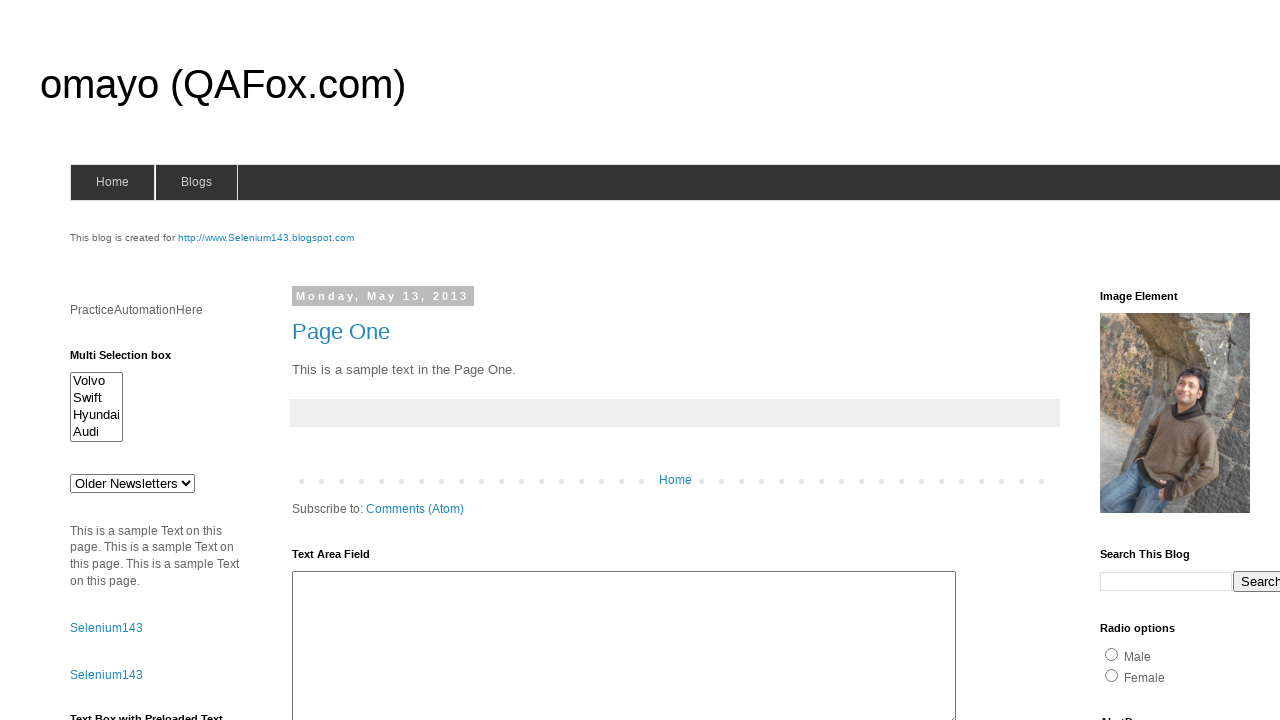